Tests handling a confirm JavaScript alert by clicking the confirm button and accepting the confirmation dialog

Starting URL: https://demoqa.com/alerts

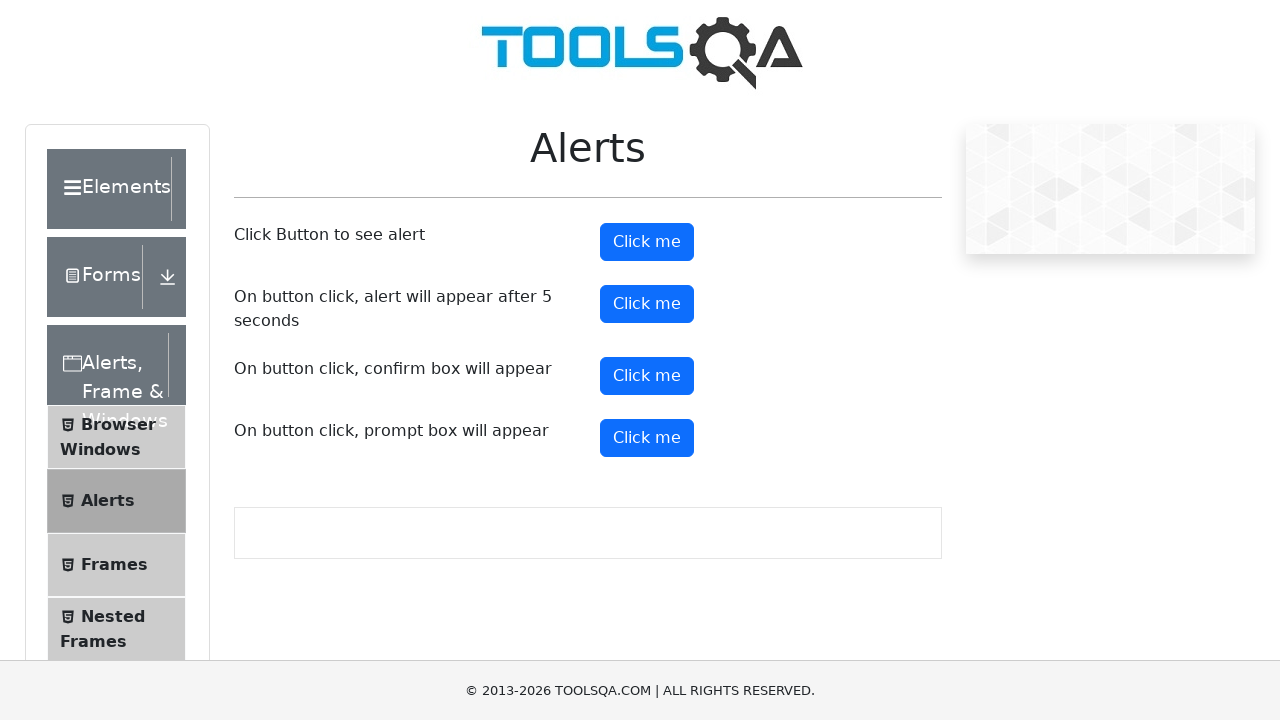

Set up dialog handler to accept confirm dialogs
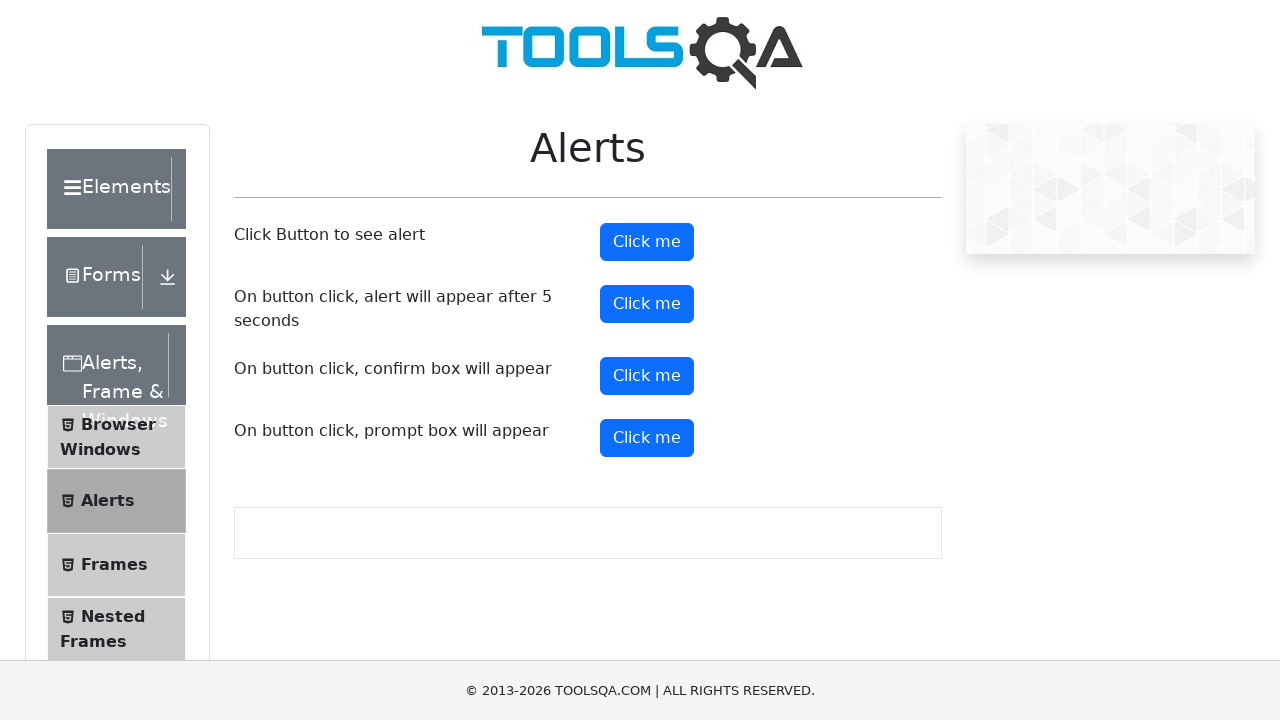

Clicked the confirm button to trigger confirm alert at (647, 376) on #confirmButton
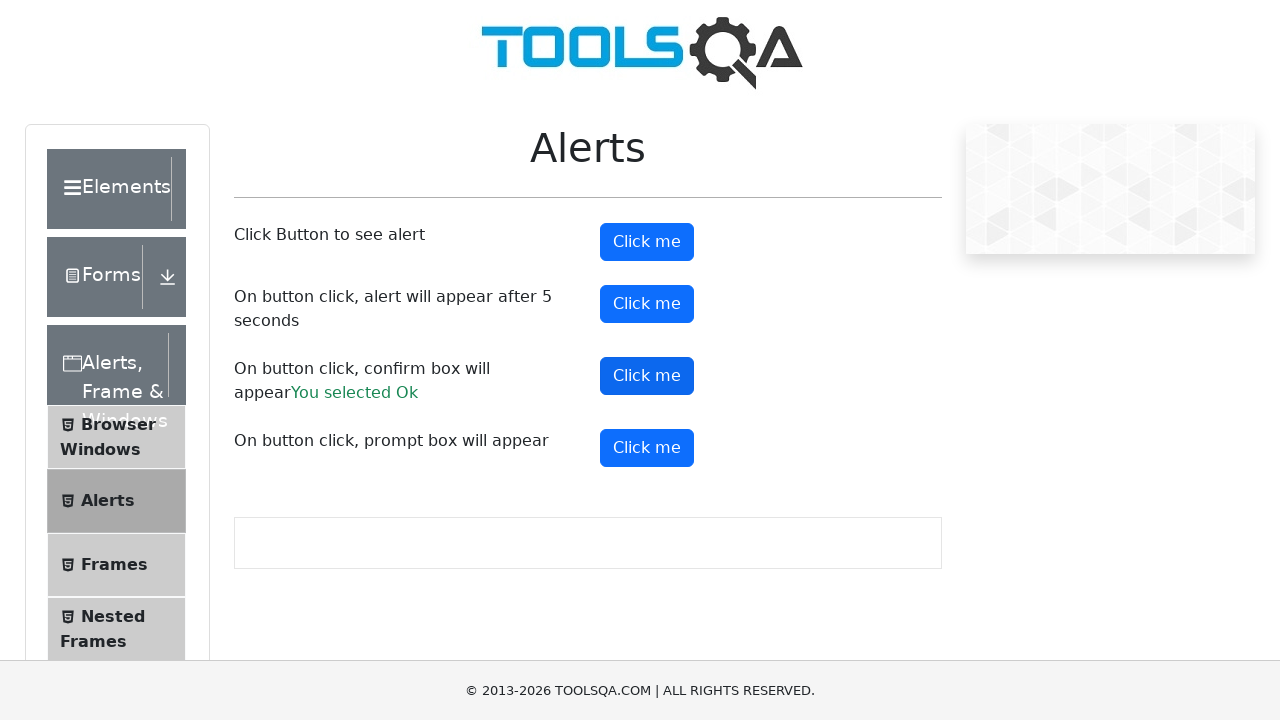

Confirm dialog was accepted and result text appeared
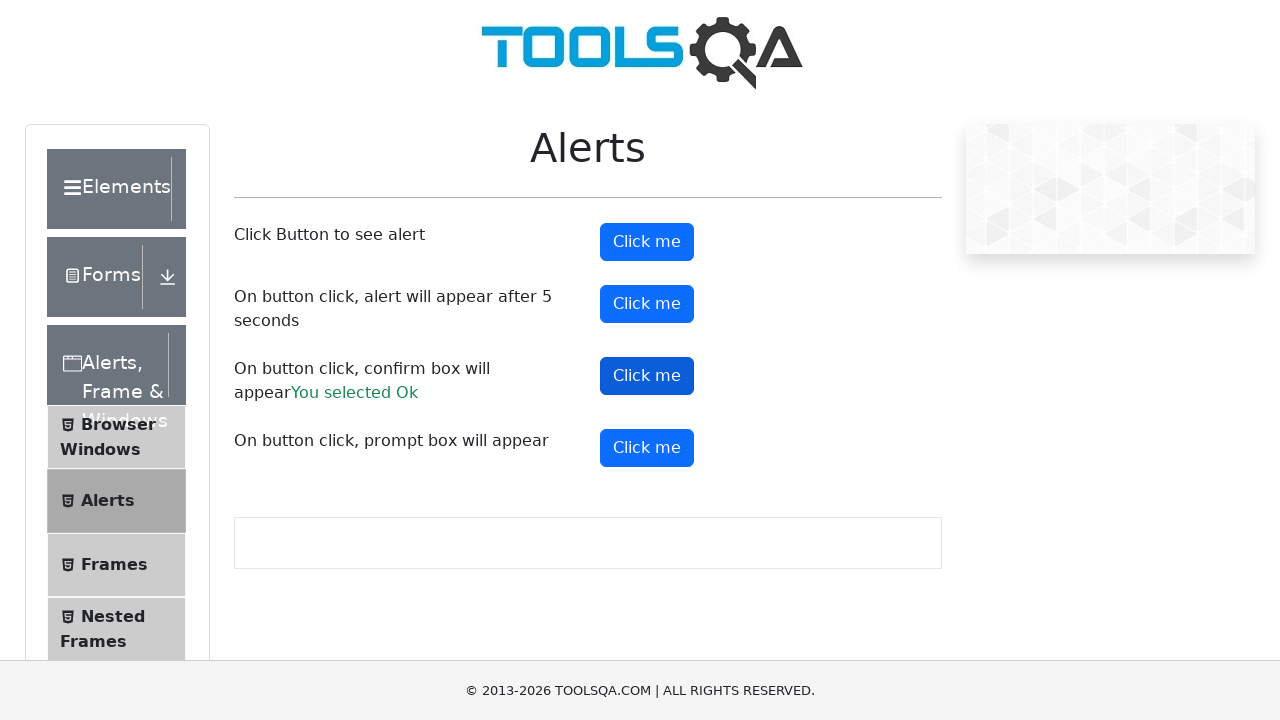

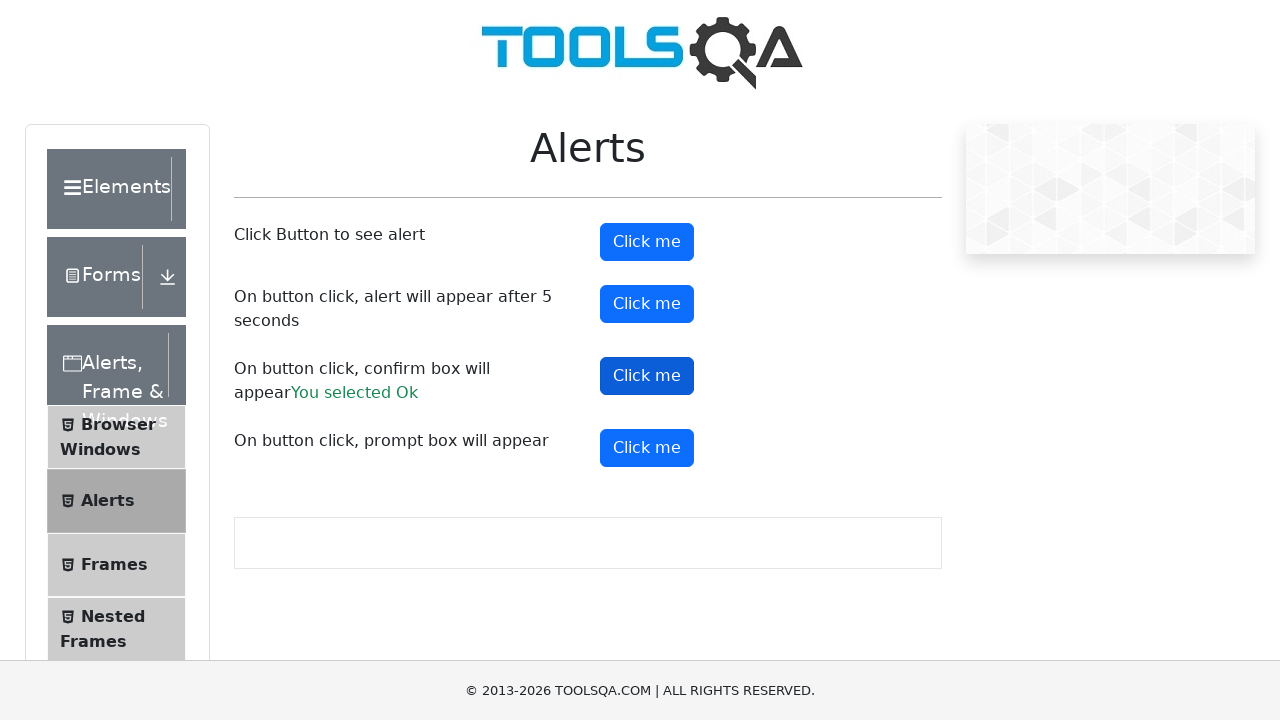